Navigates to a ToolsQA tutorial page about running Selenium test scripts and maximizes the browser window.

Starting URL: https://toolsqa.com/selenium-webdriver/run-selenium-test-script/

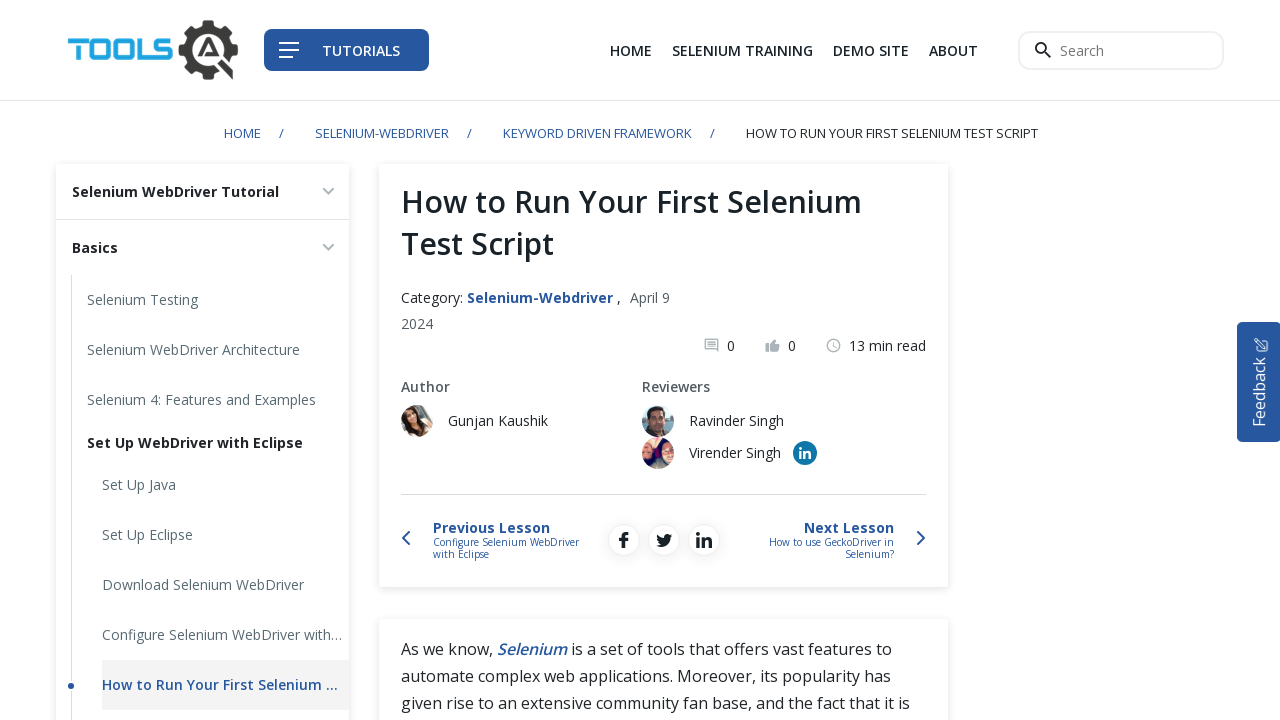

Navigated to ToolsQA Selenium test script tutorial page
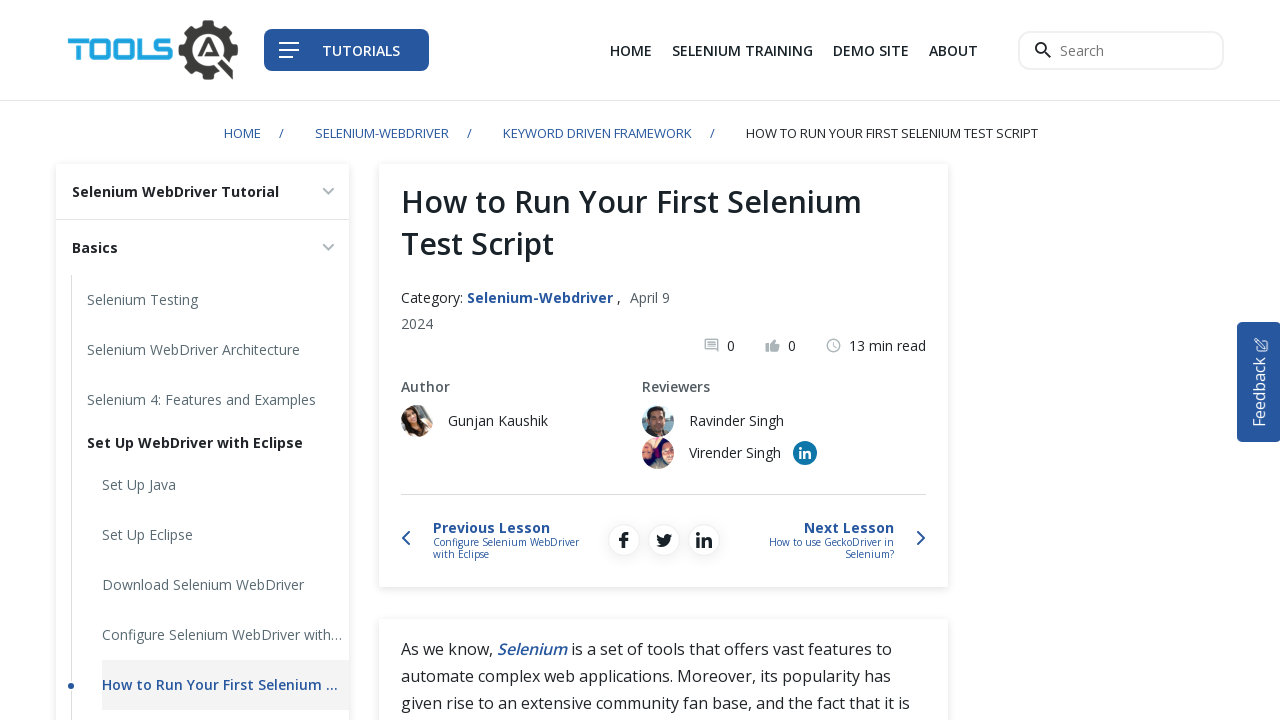

Maximized browser window to 1920x1080
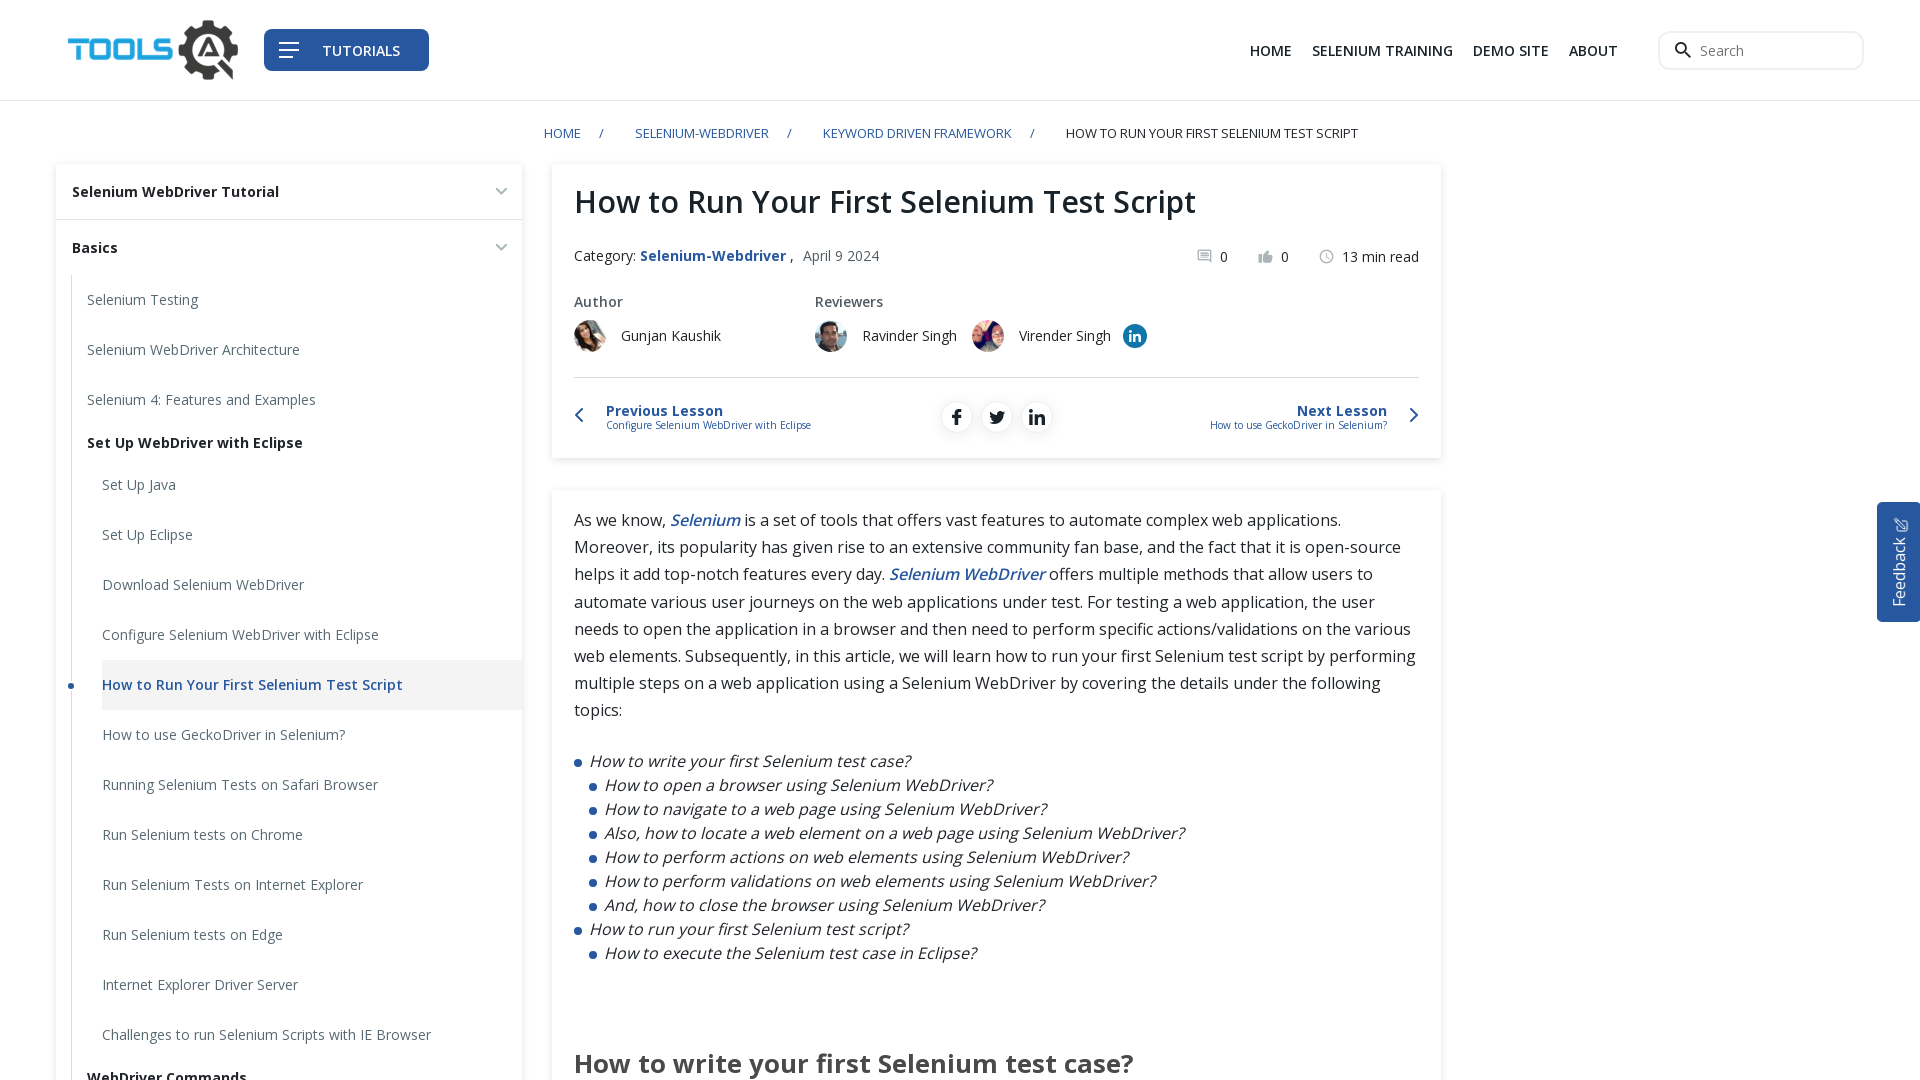

Page fully loaded - DOM content ready
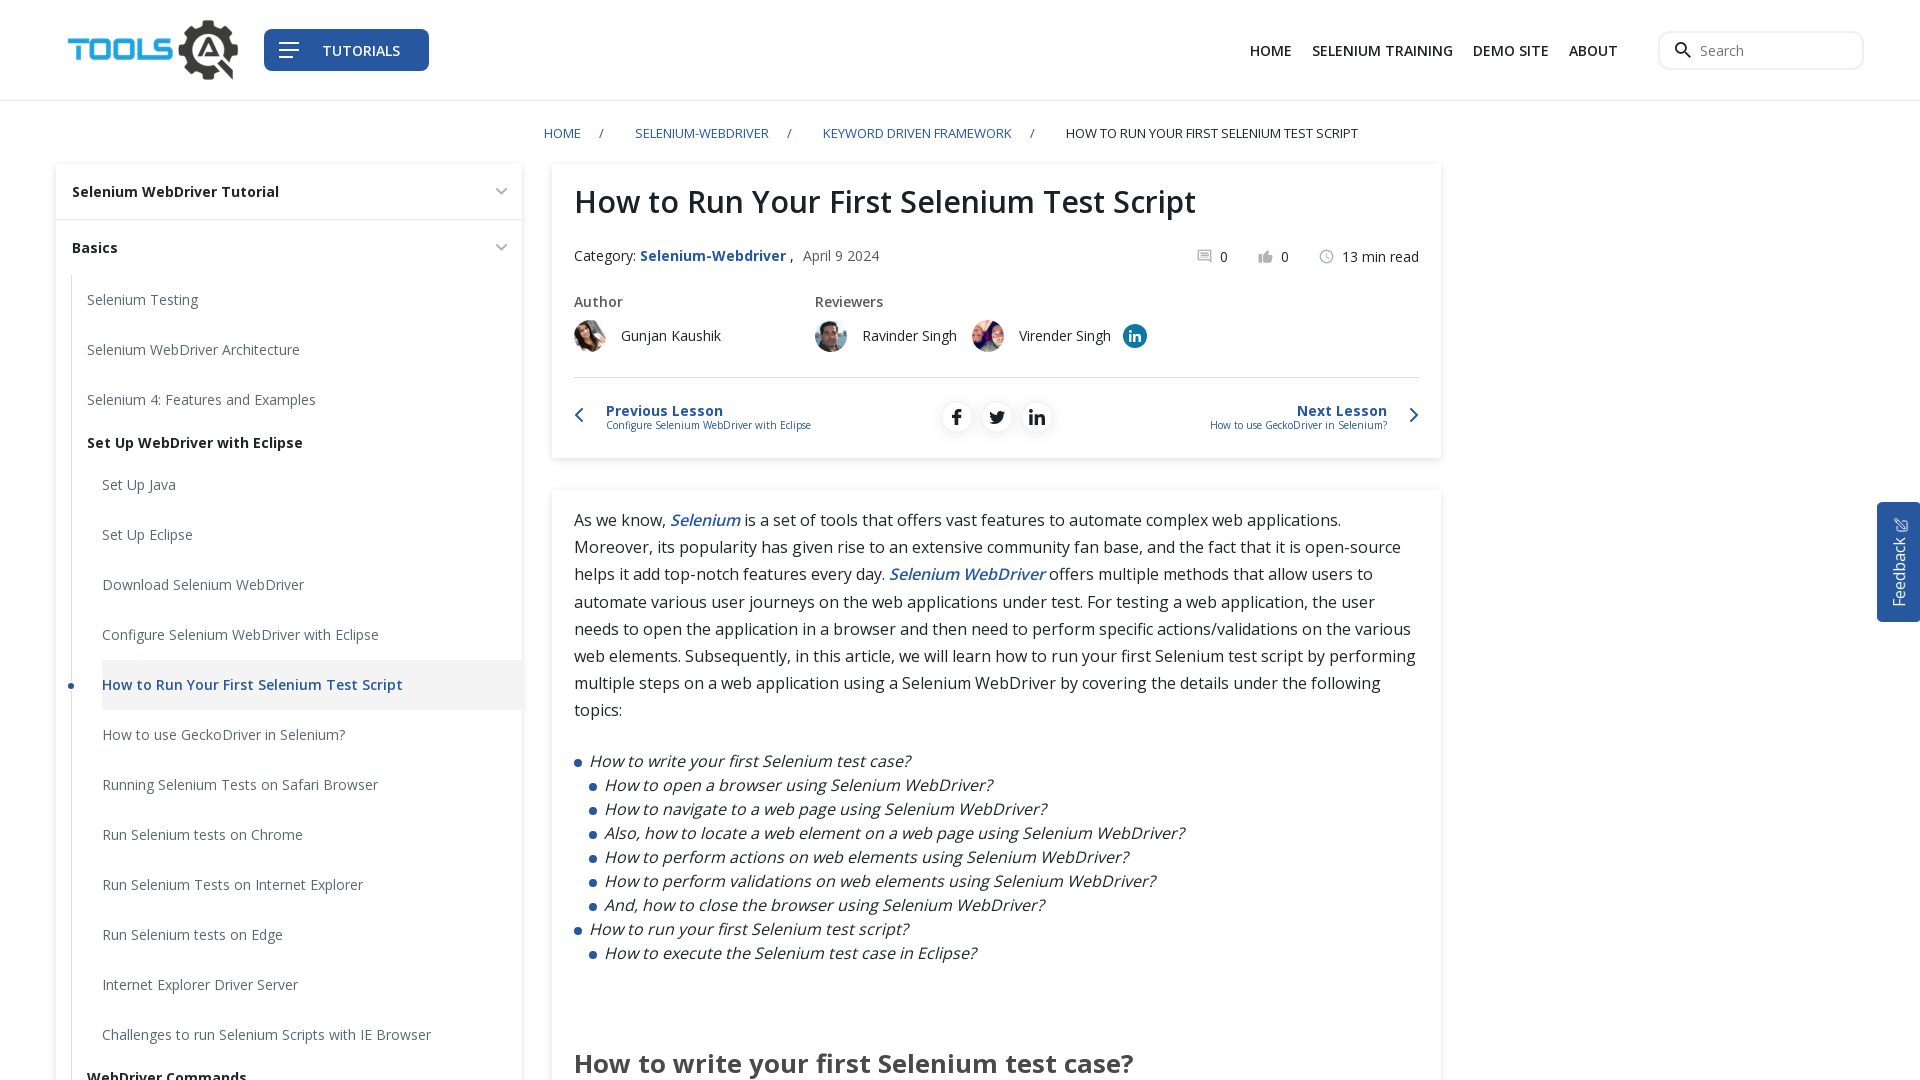

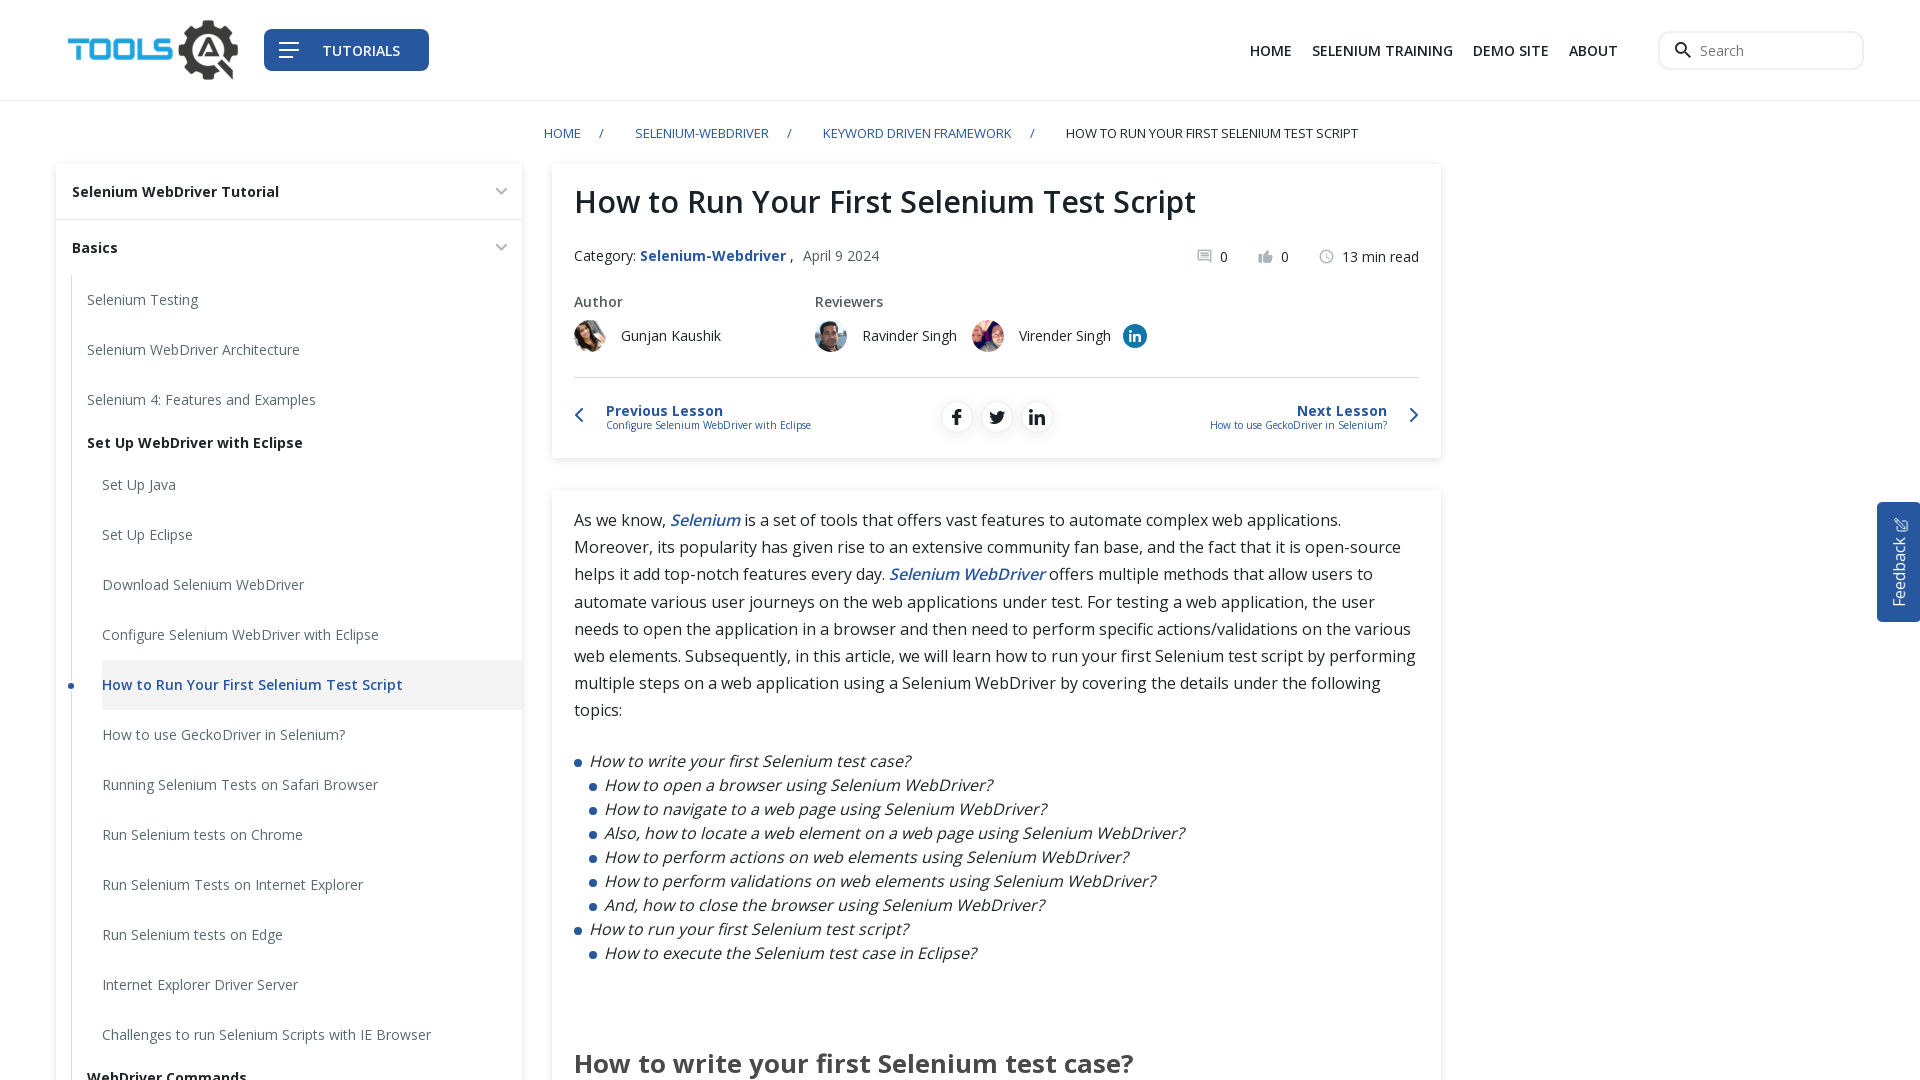